Tests multi-select dropdown functionality by selecting options by index and visible text, deselecting options, selecting all options in a loop, and then deselecting all options

Starting URL: https://syntaxprojects.com/basic-select-dropdown-demo.php

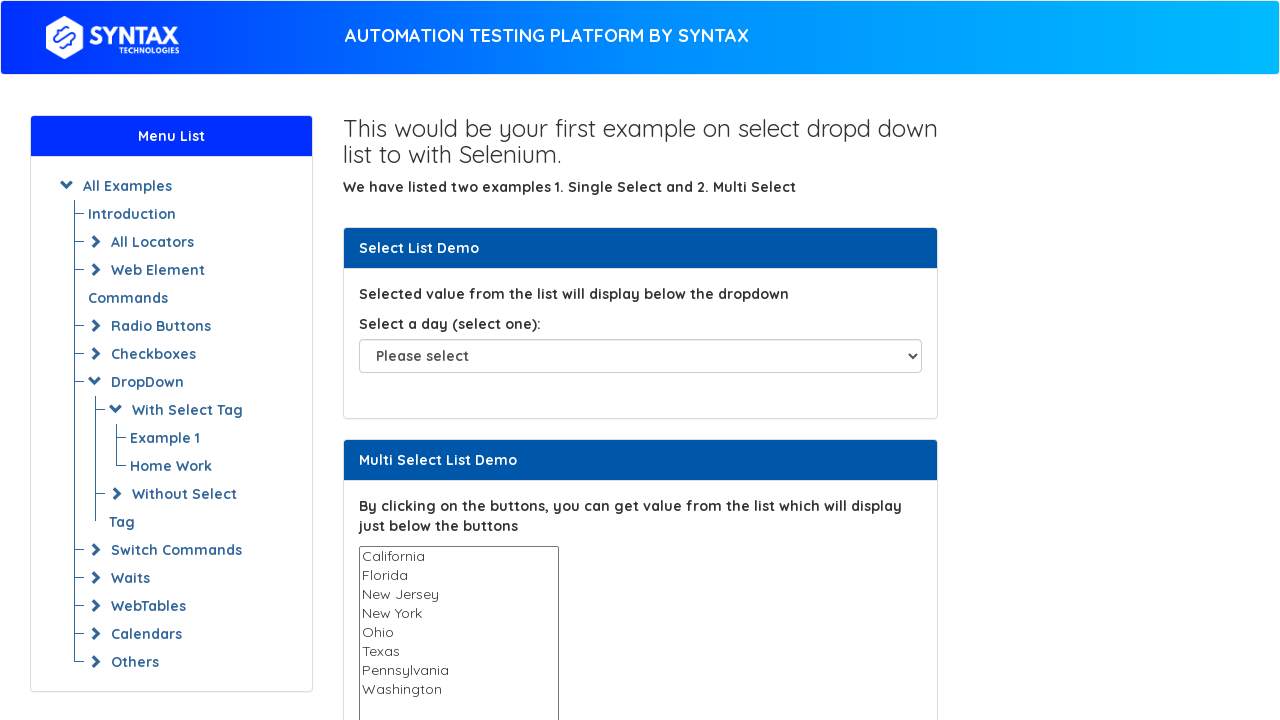

Located multi-select dropdown element
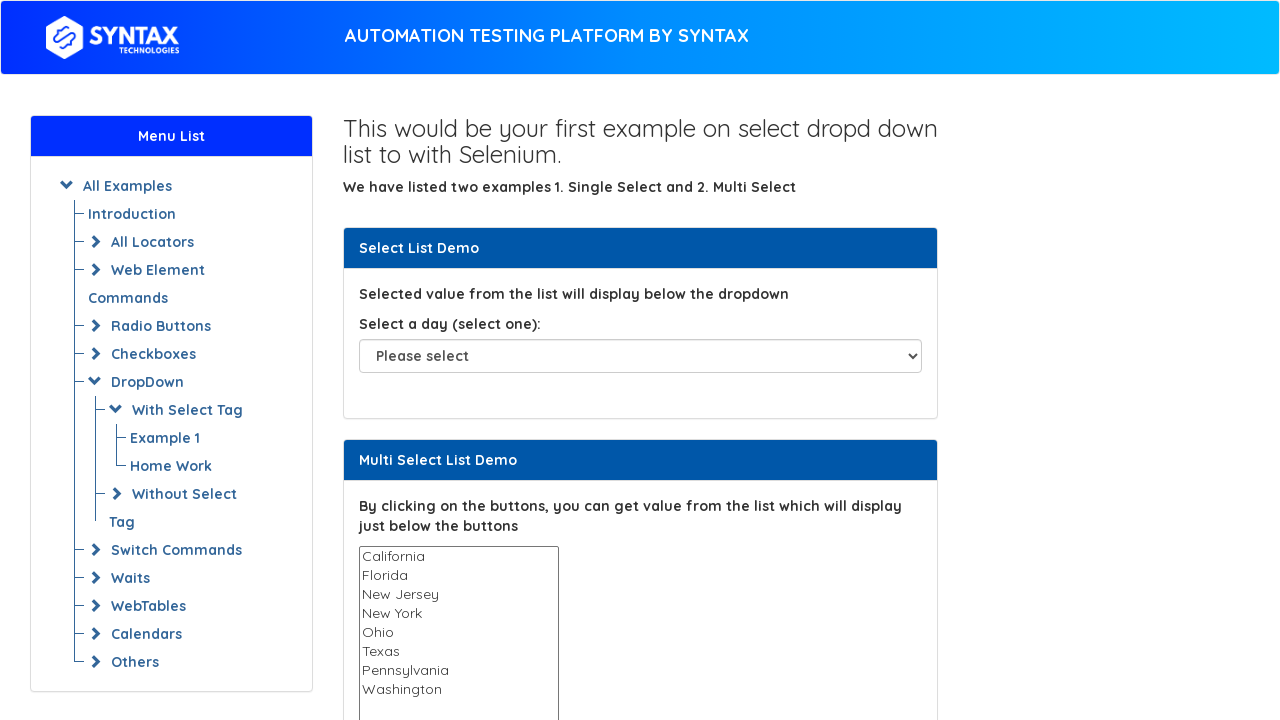

Selected option at index 3 (4th option) on select#multi-select
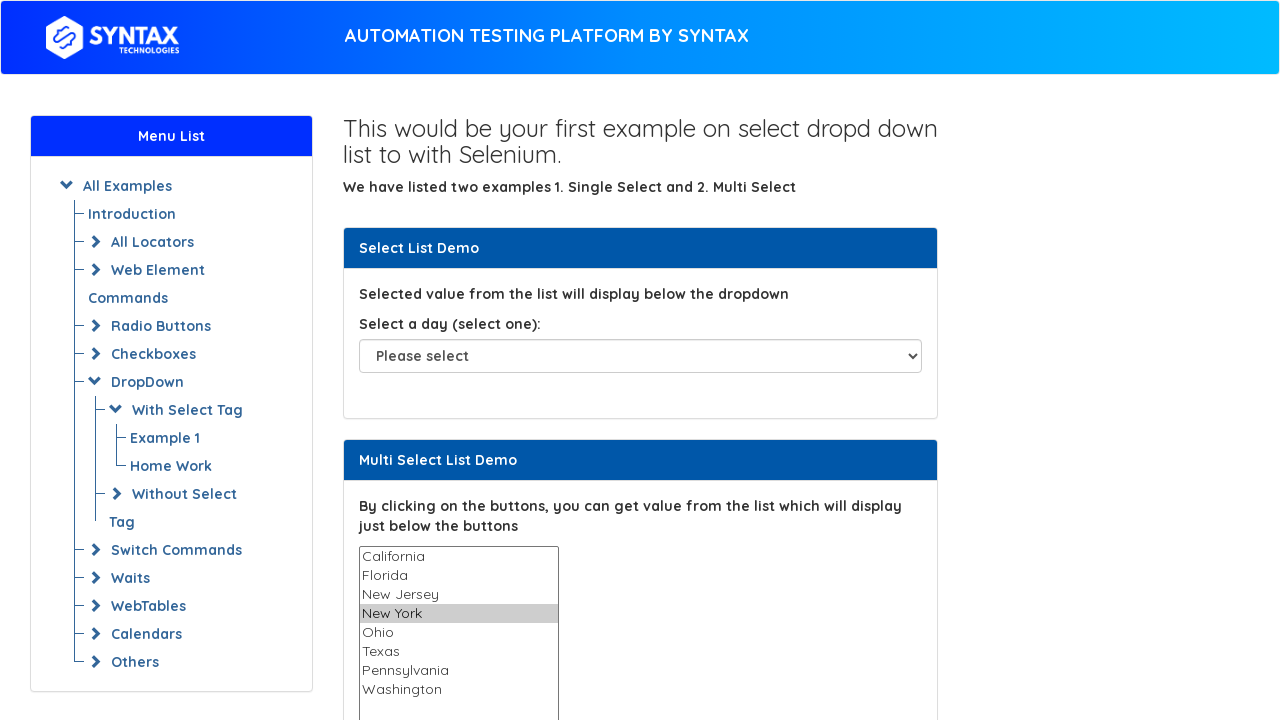

Selected option with visible text 'Texas' on select#multi-select
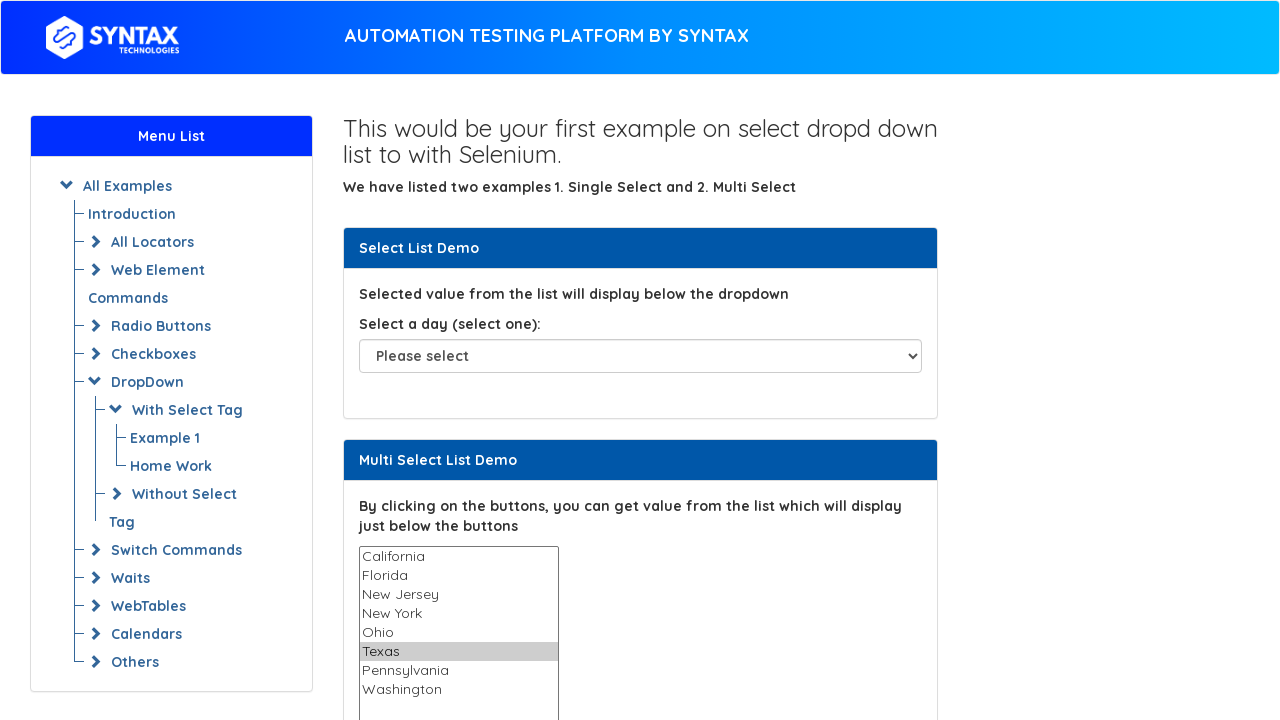

Waited 1000ms to observe selection
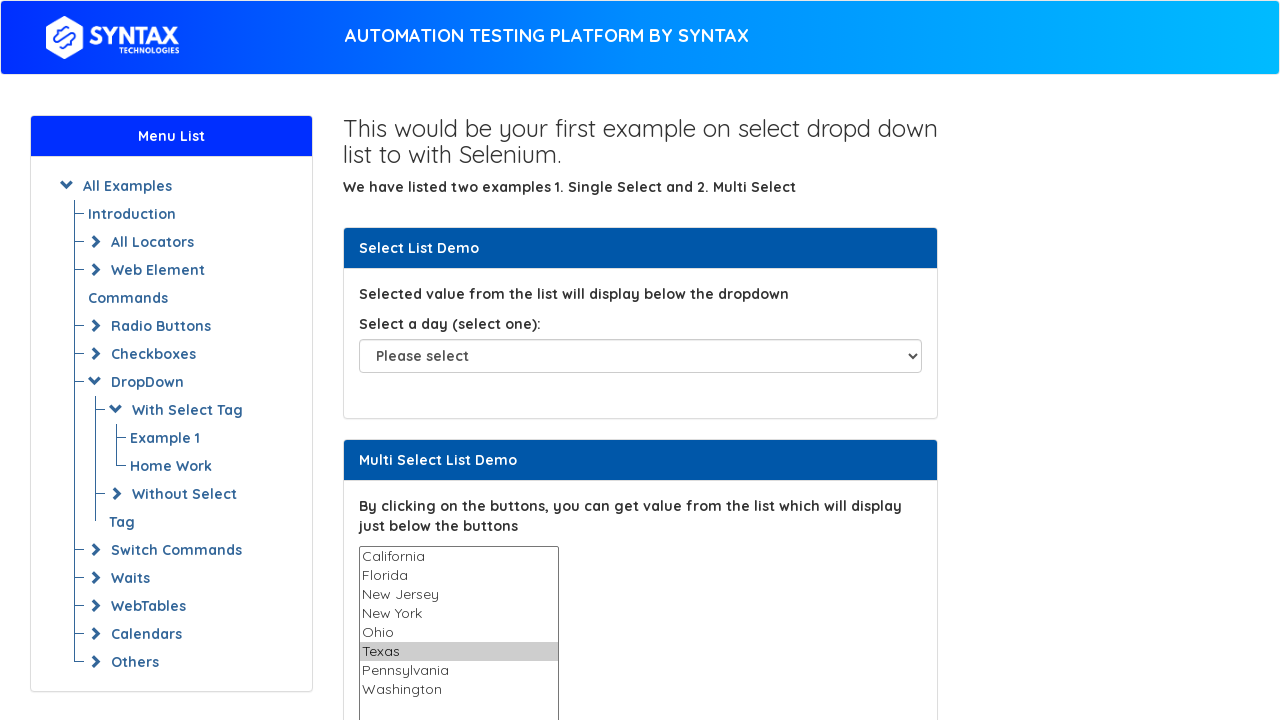

Located all option elements in dropdown
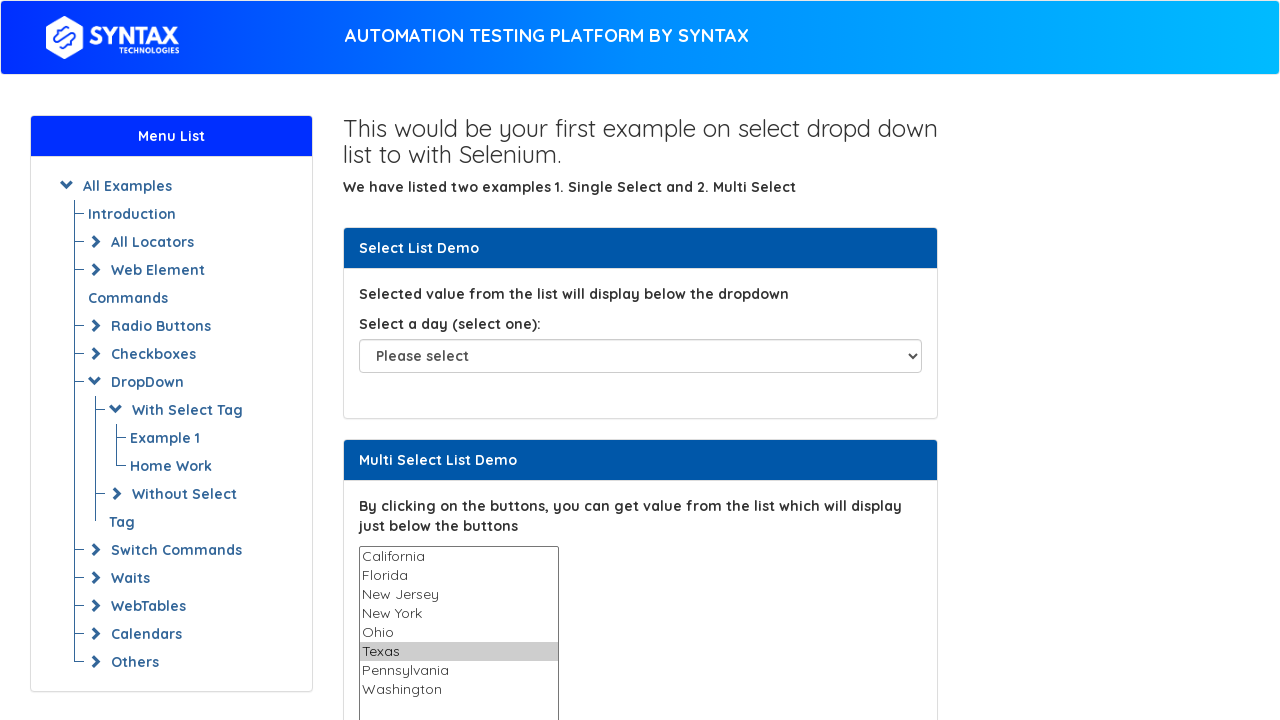

Counted 8 options in dropdown
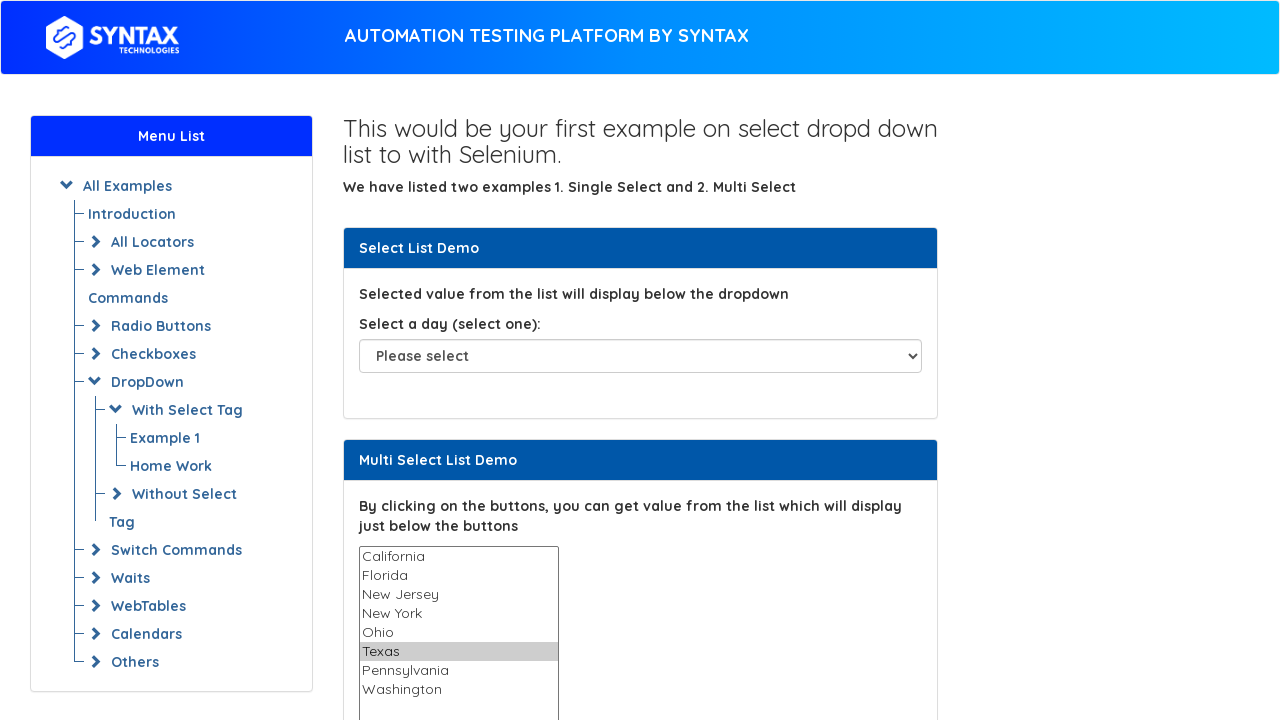

Deselected all options using JavaScript evaluation
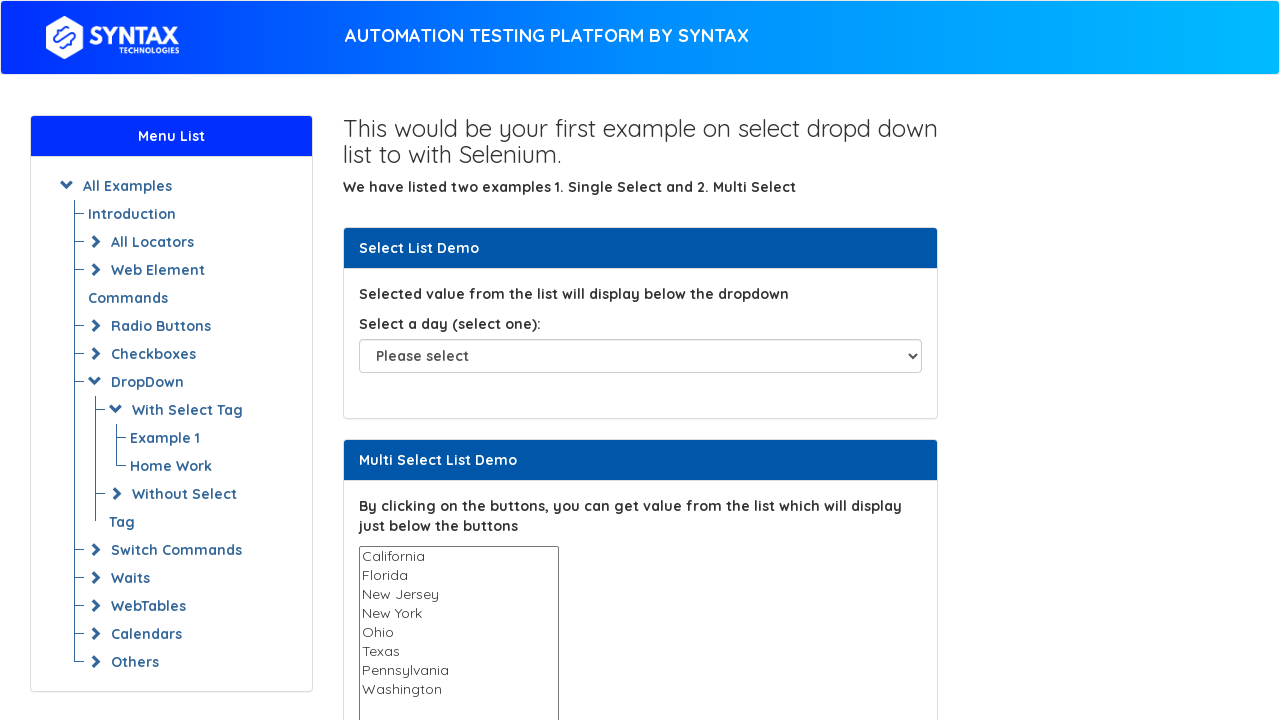

Selected option at index 0
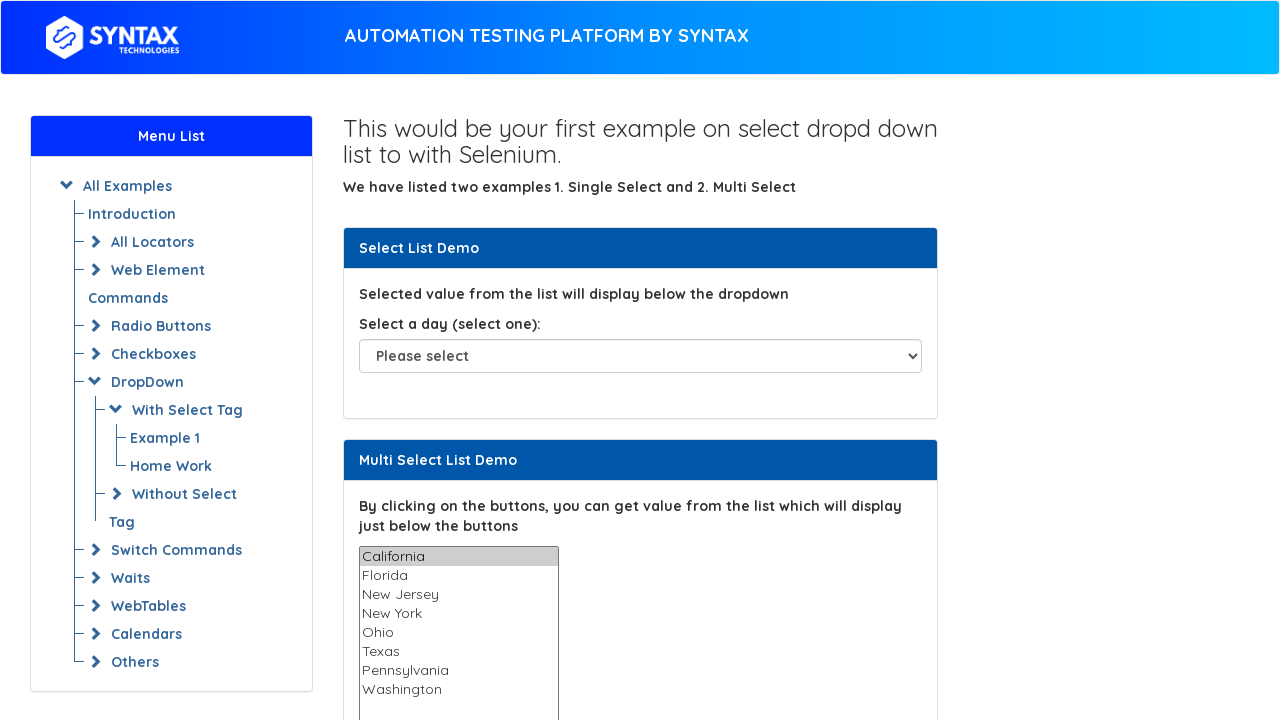

Selected option at index 1
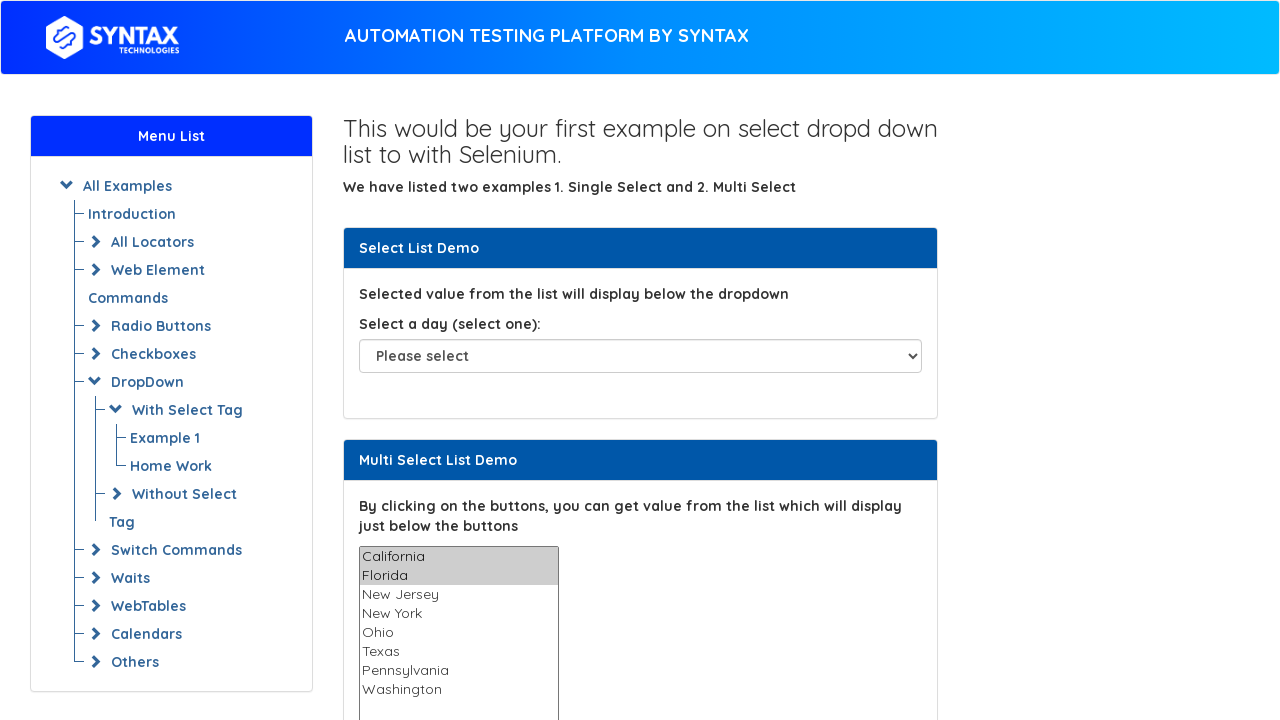

Selected option at index 2
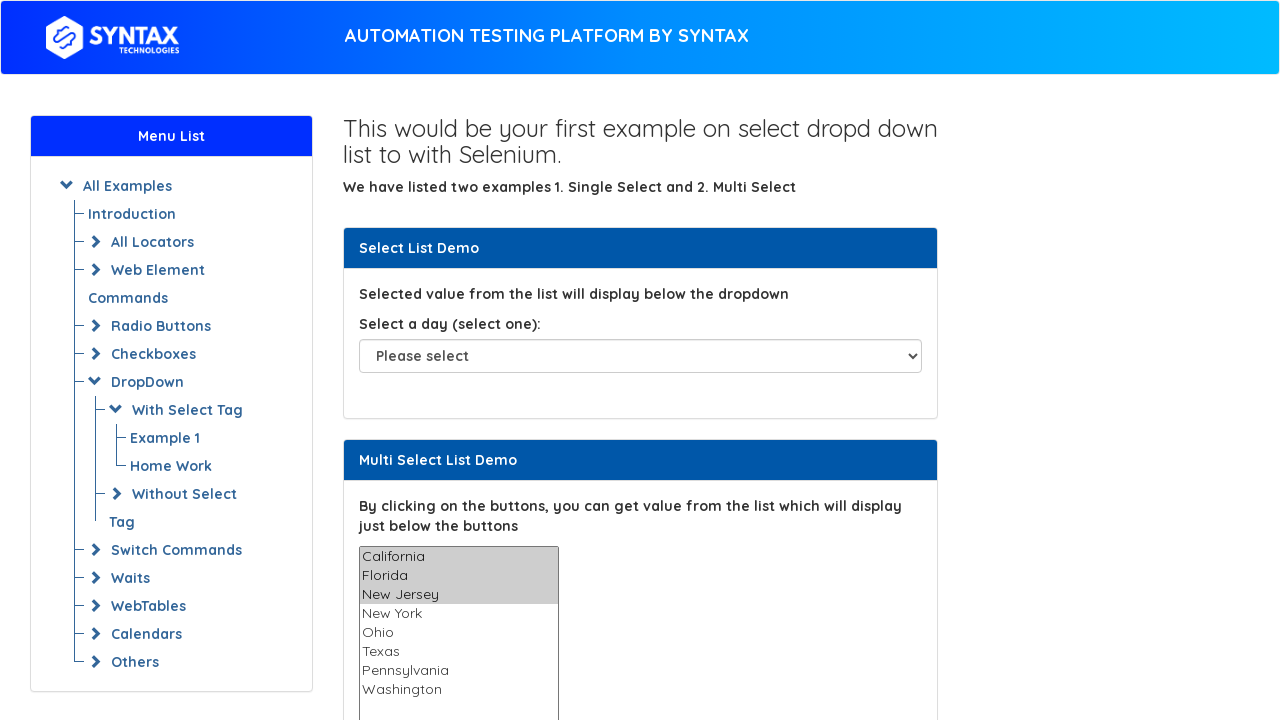

Selected option at index 3
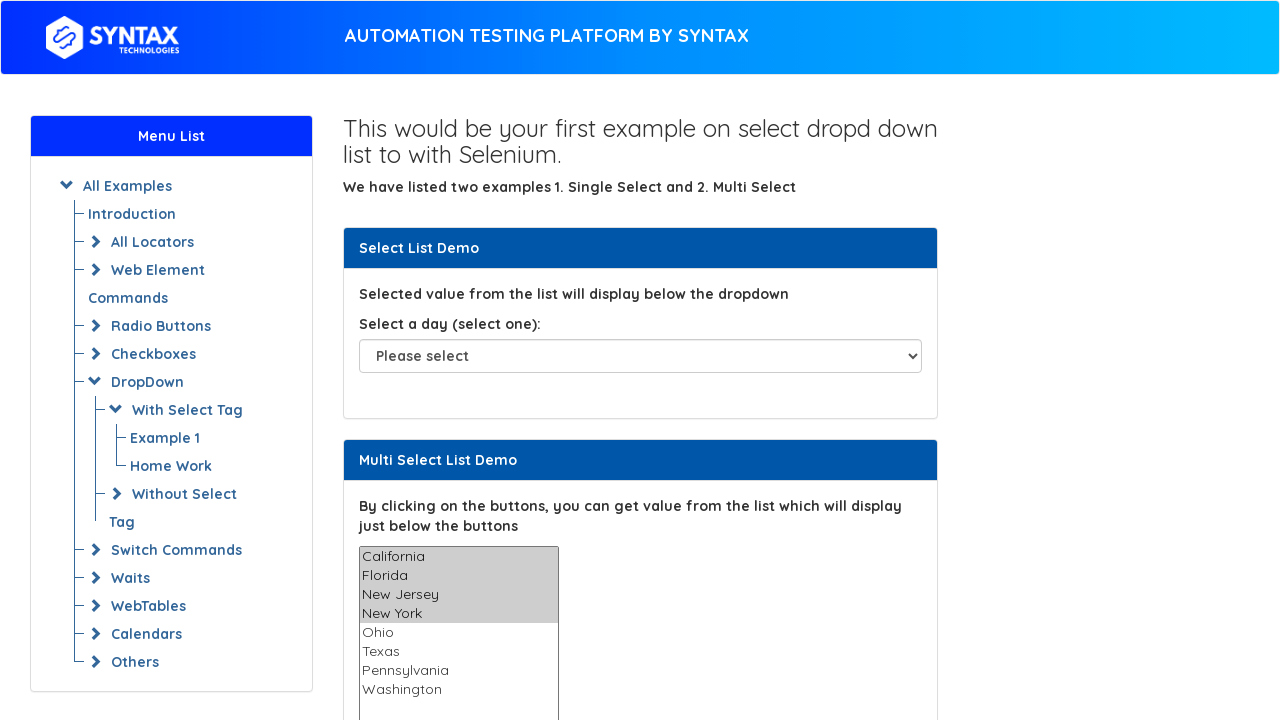

Selected option at index 4
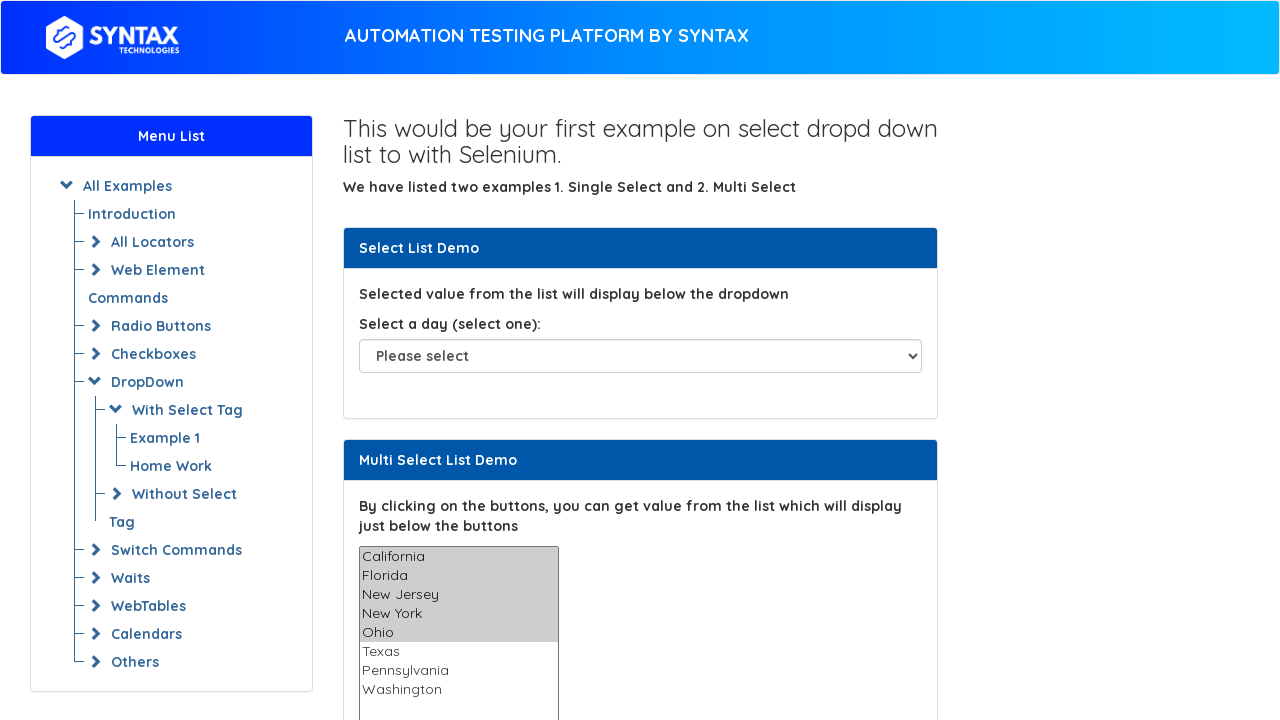

Selected option at index 5
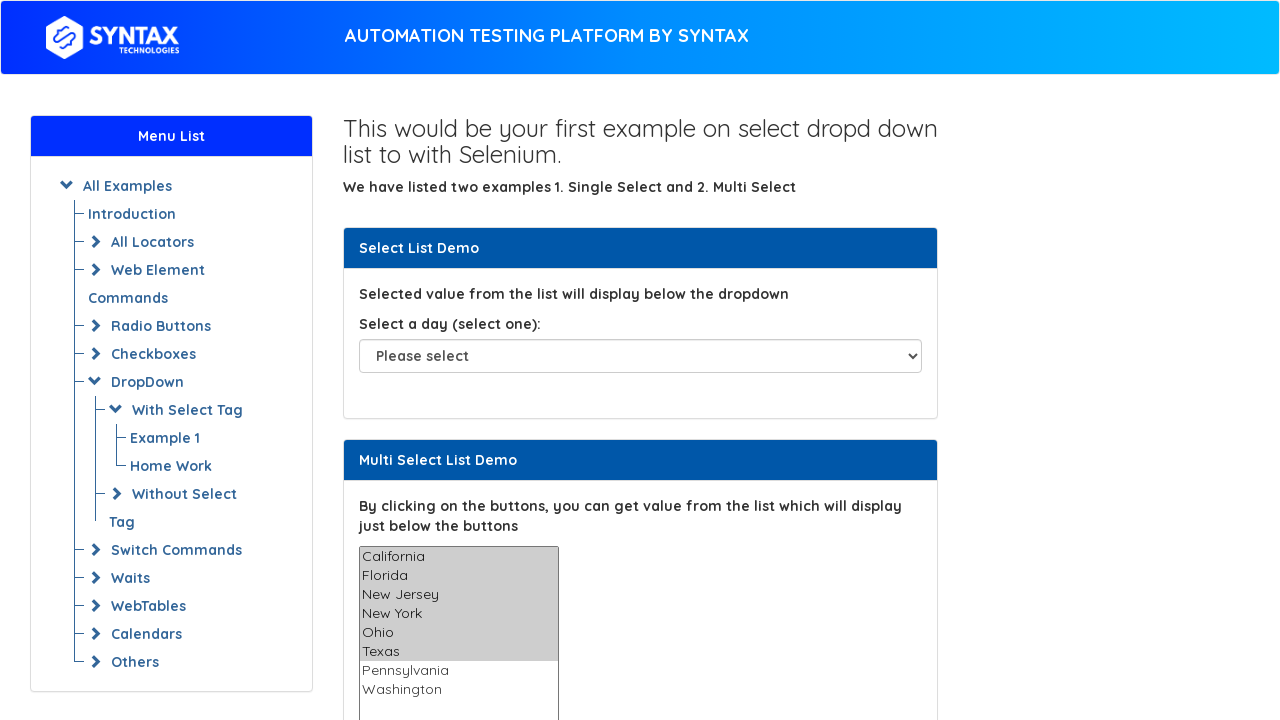

Selected option at index 6
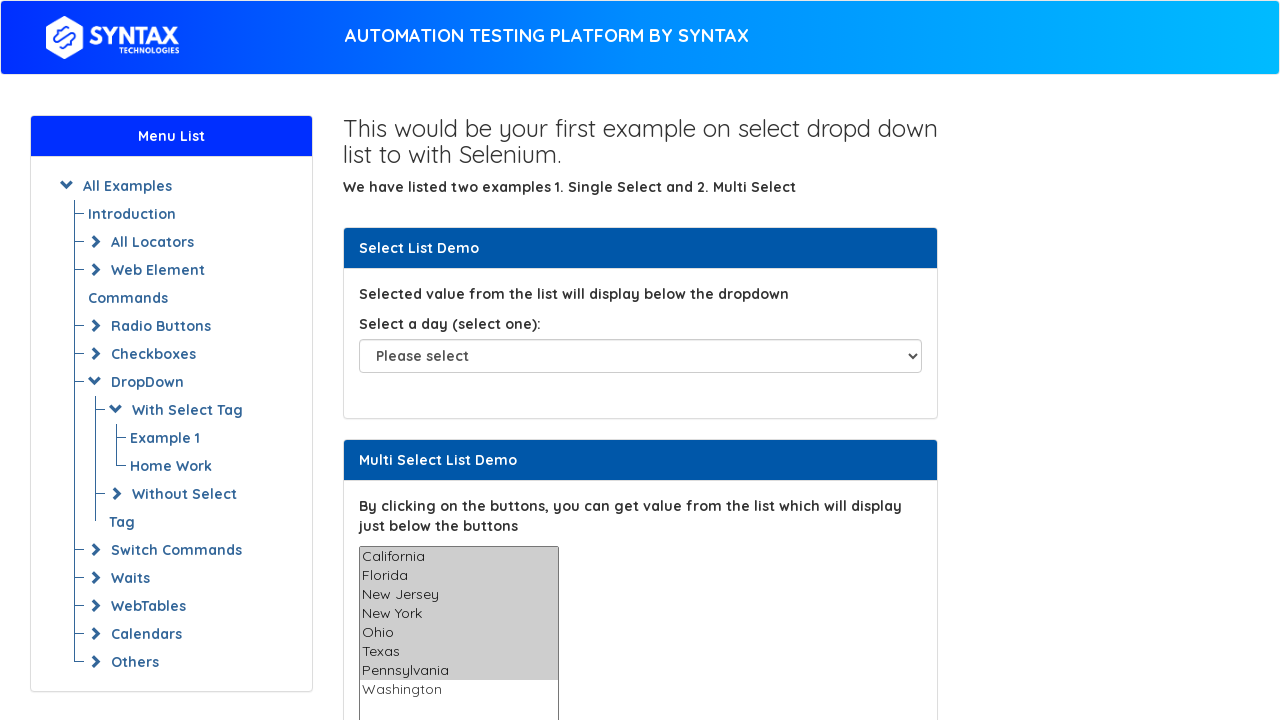

Selected option at index 7
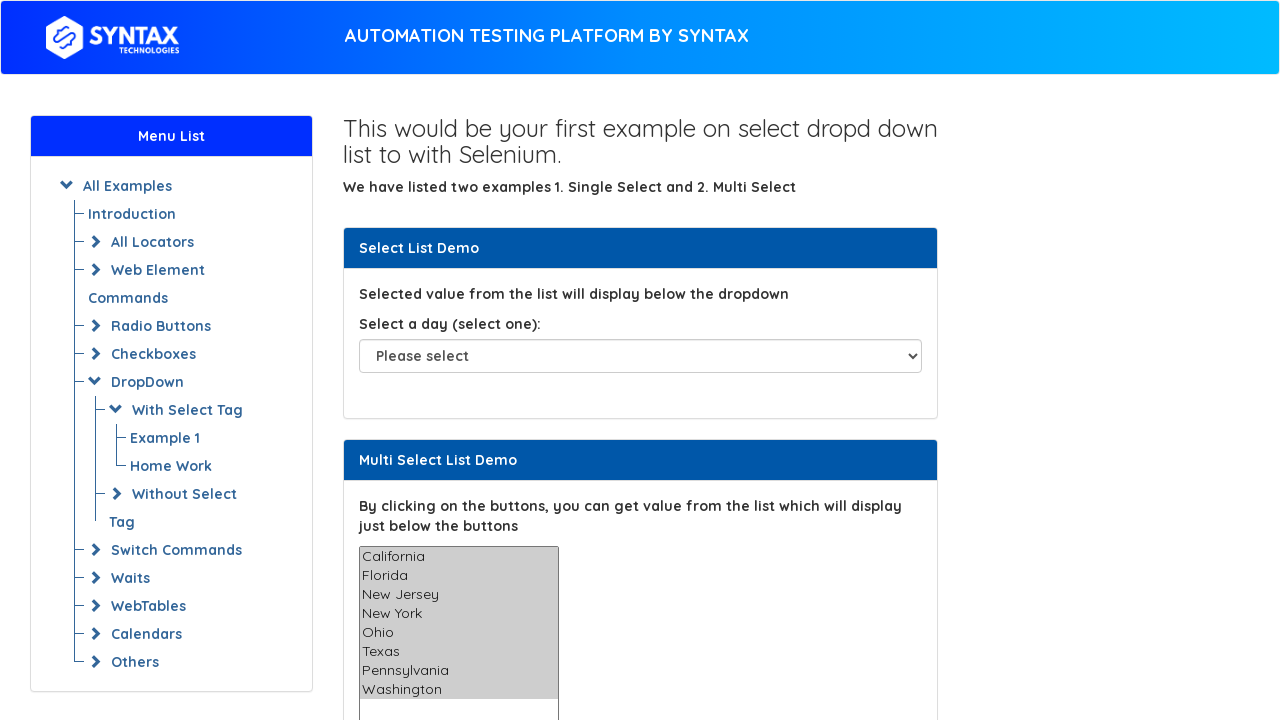

Waited 1000ms to observe all options selected
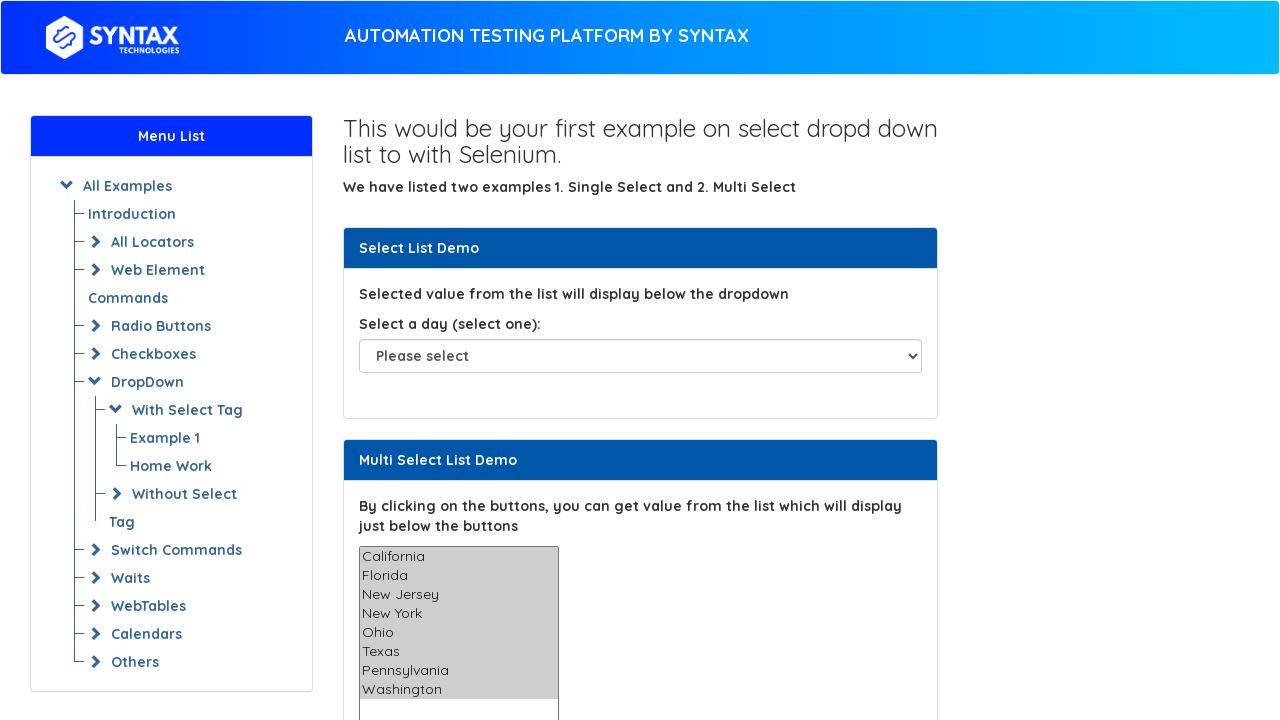

Deselected all options using JavaScript evaluation
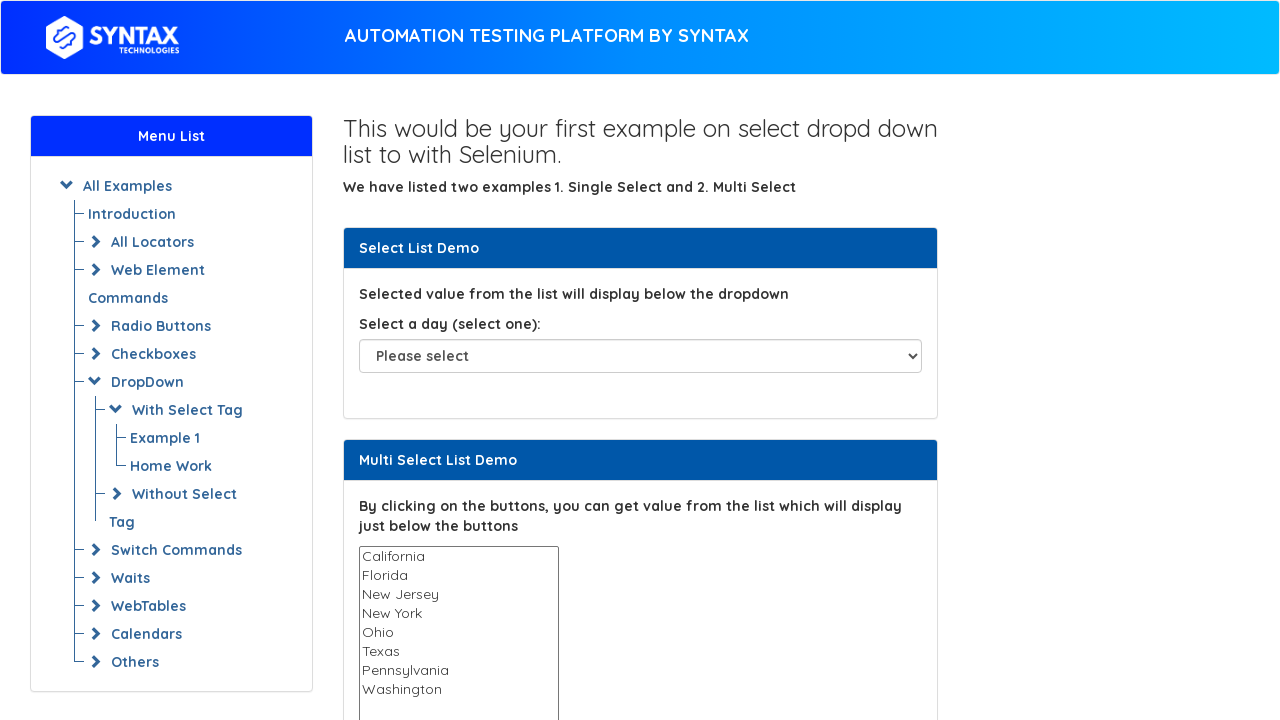

Verified dropdown is multiple select: True
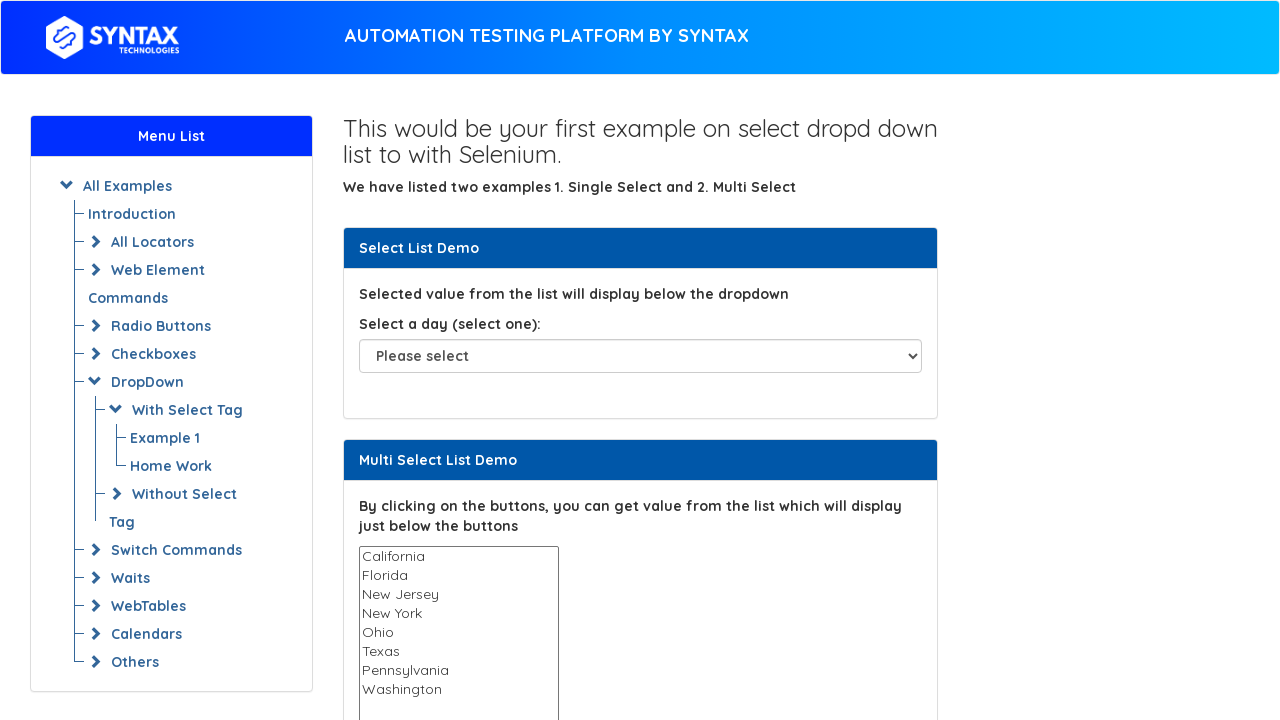

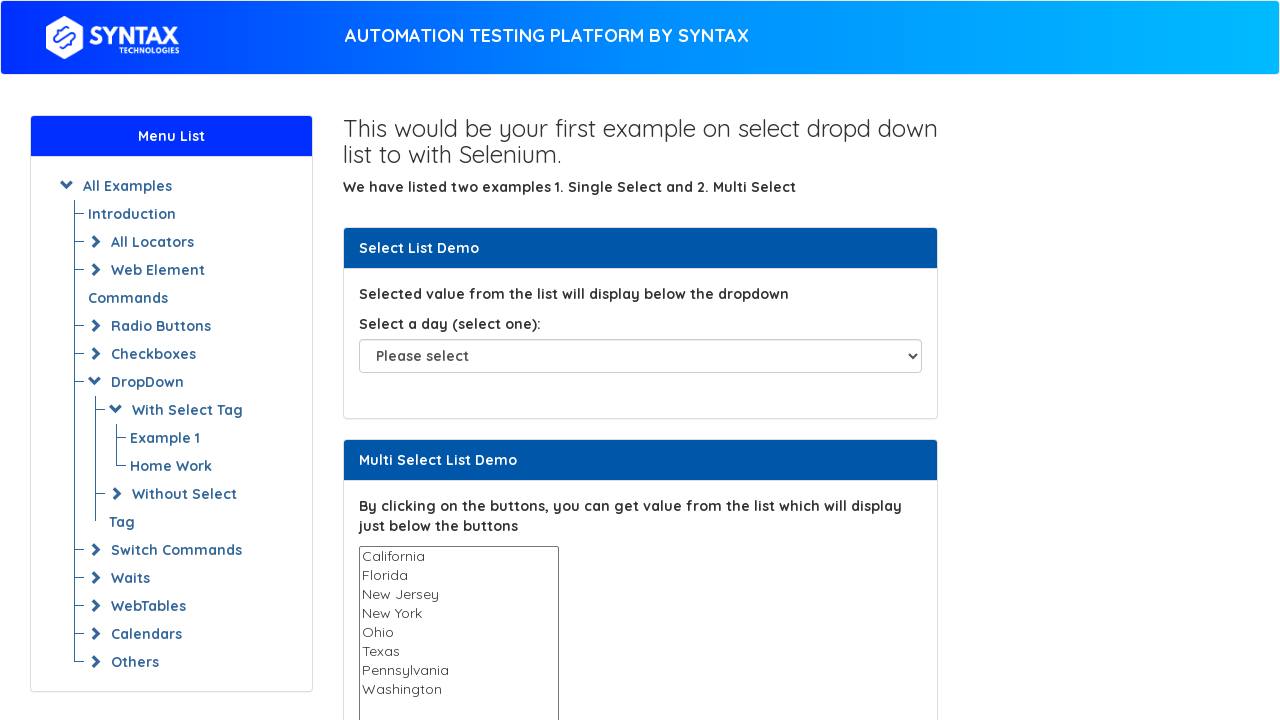